Tests form submission with dynamic attributes by filling in name, email, date, and details fields using XPath selectors that handle dynamic IDs, then submitting and verifying the success message appears.

Starting URL: https://training-support.net/webelements/dynamic-attributes

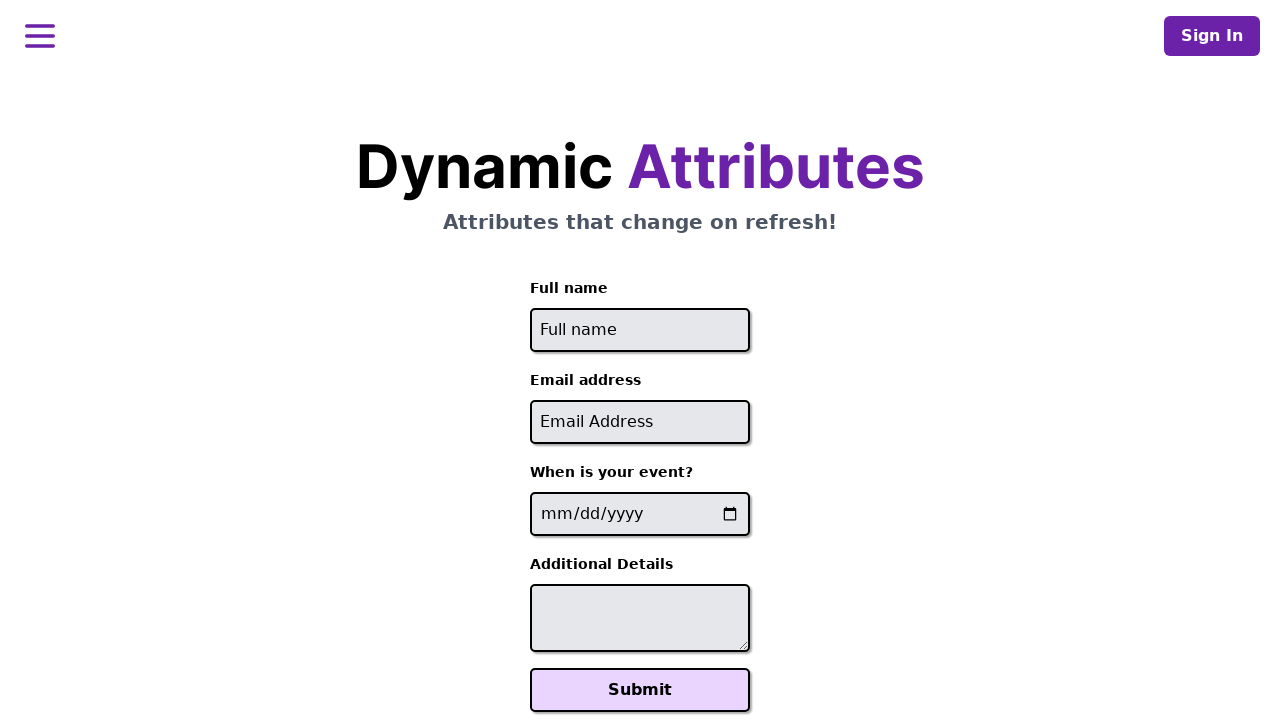

Filled full name field with 'Raiden Shogun' using dynamic ID selector on //input[starts-with(@id, 'full-name')]
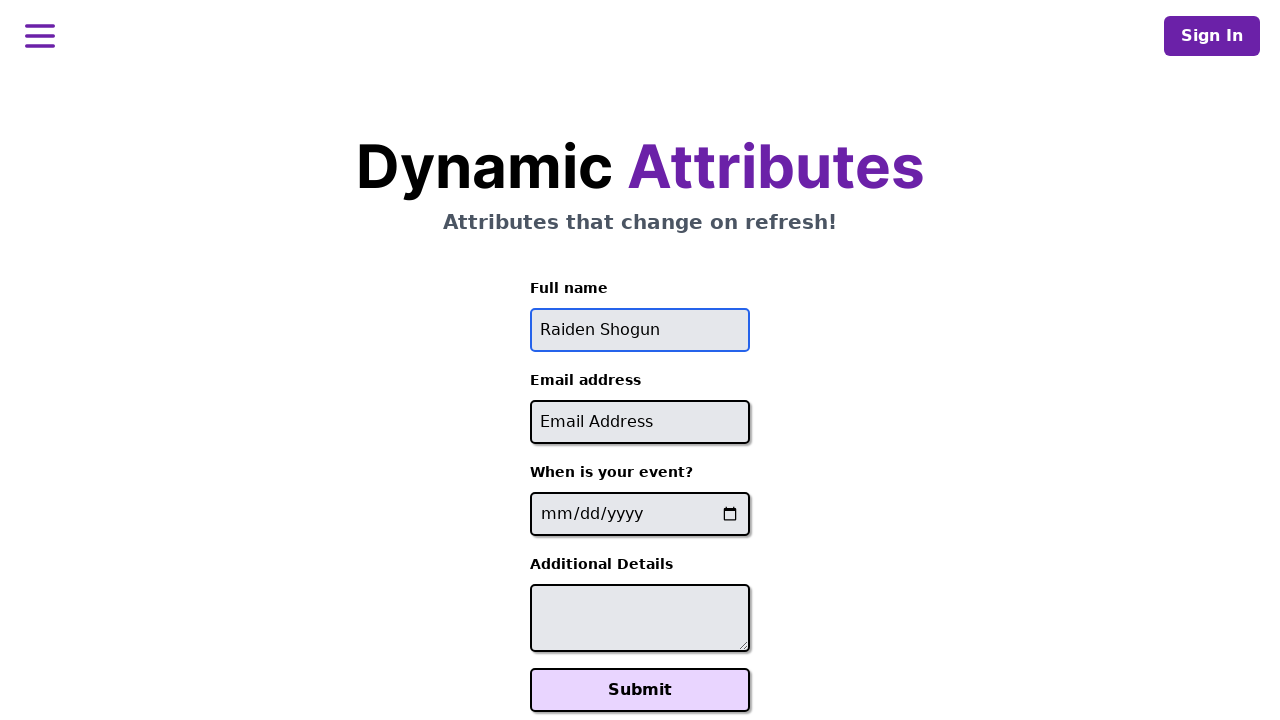

Filled email field with 'raiden@electromail.com' using dynamic ID selector on //input[contains(@id, '-email')]
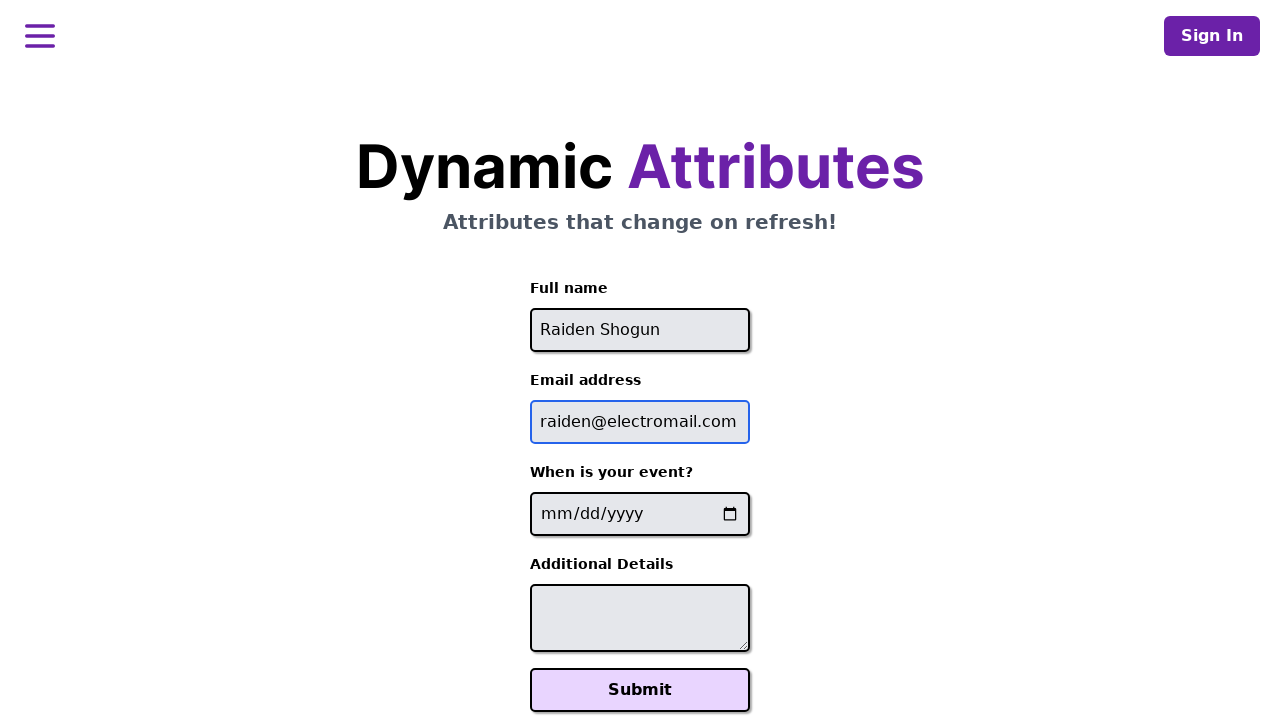

Filled event date field with '2025-06-26' using dynamic name selector on //input[contains(@name, '-event-date-')]
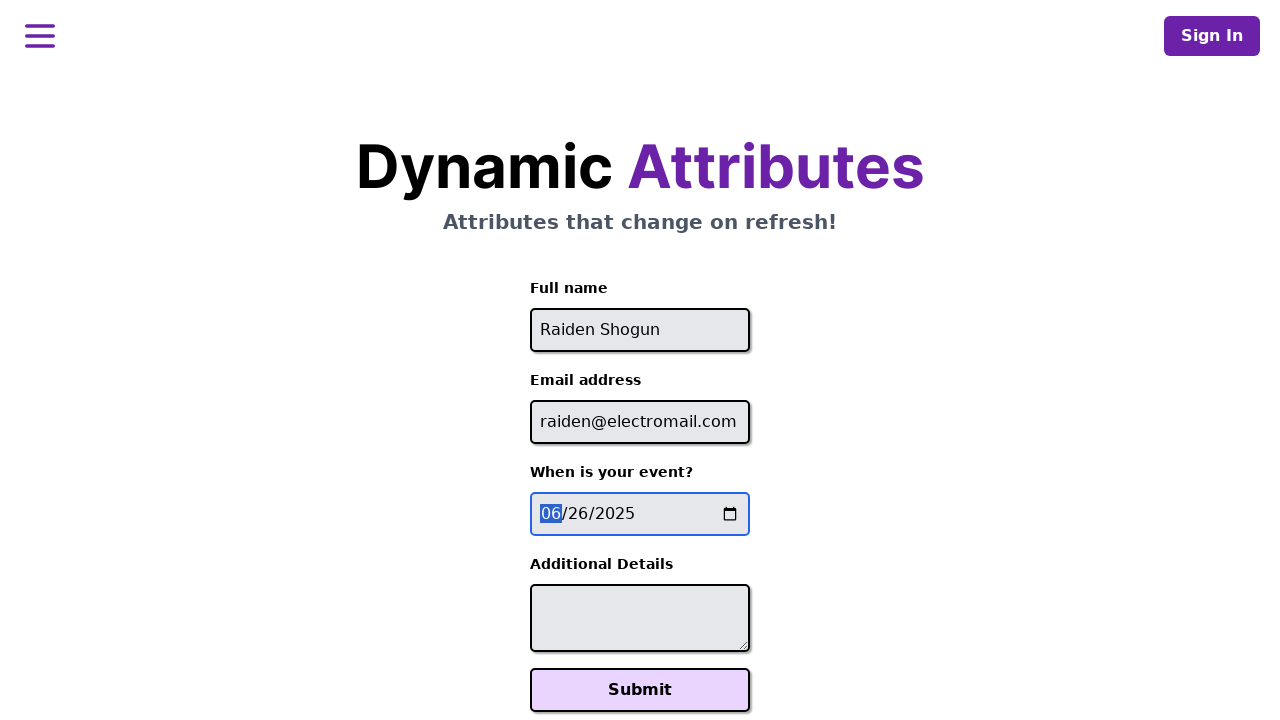

Filled additional details textarea with 'It will be electric!' using dynamic ID selector on //textarea[contains(@id, '-additional-details-')]
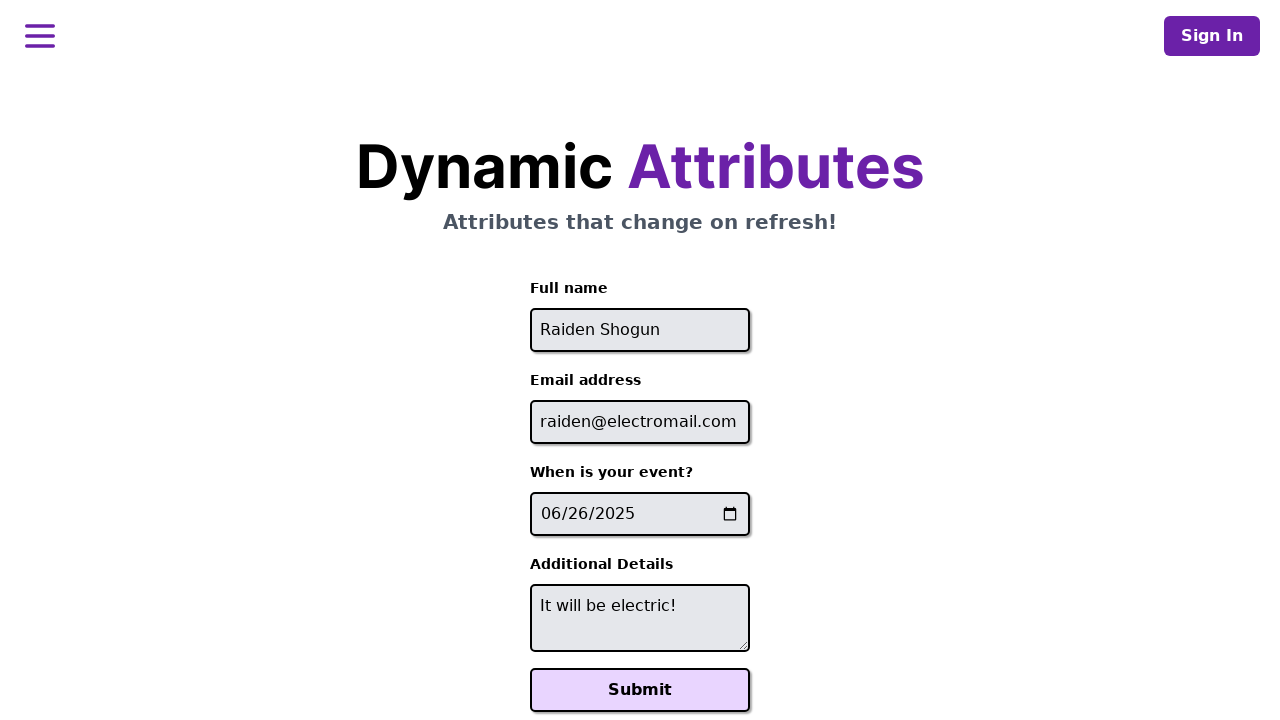

Clicked the Submit button at (640, 690) on xpath=//button[text()='Submit']
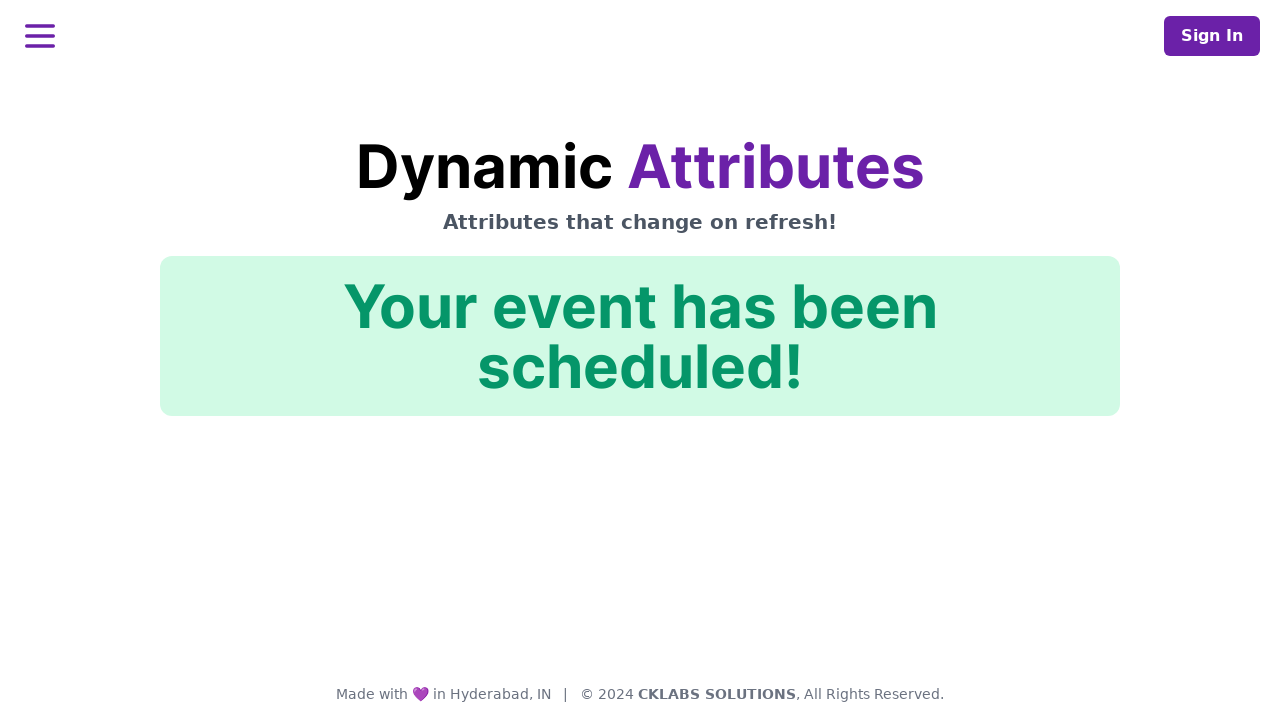

Success message appeared with ID 'action-confirmation'
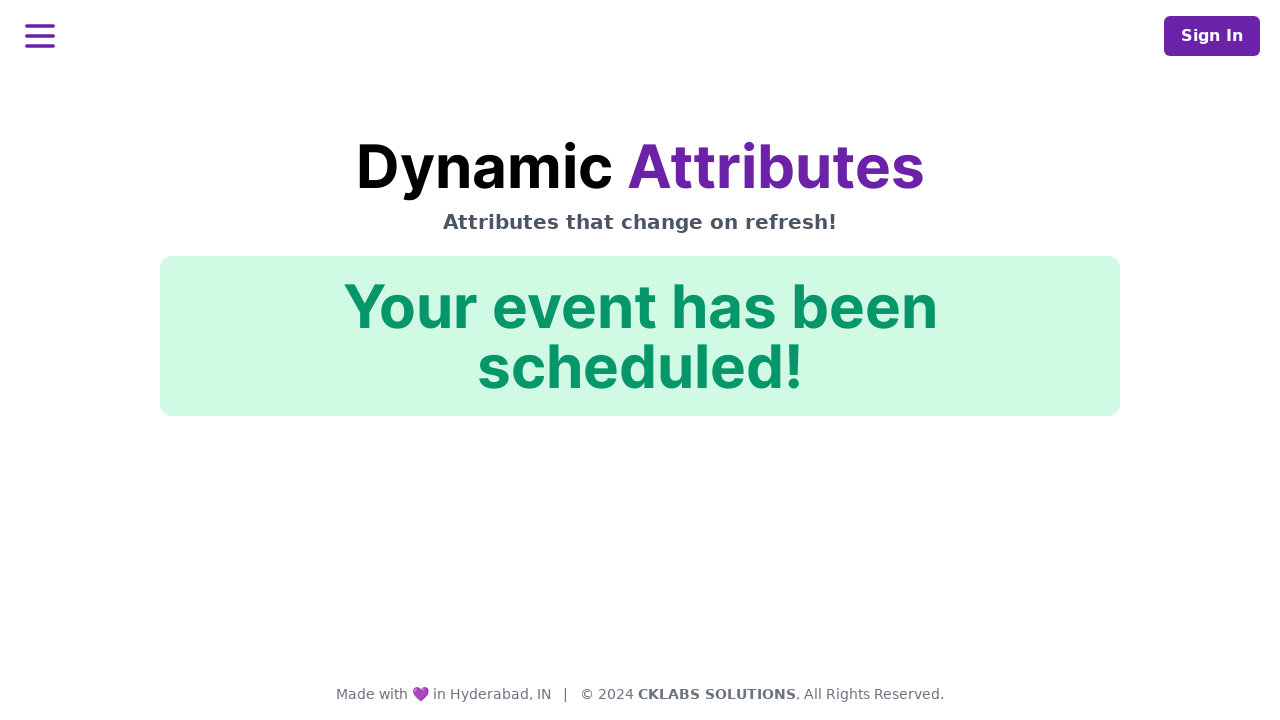

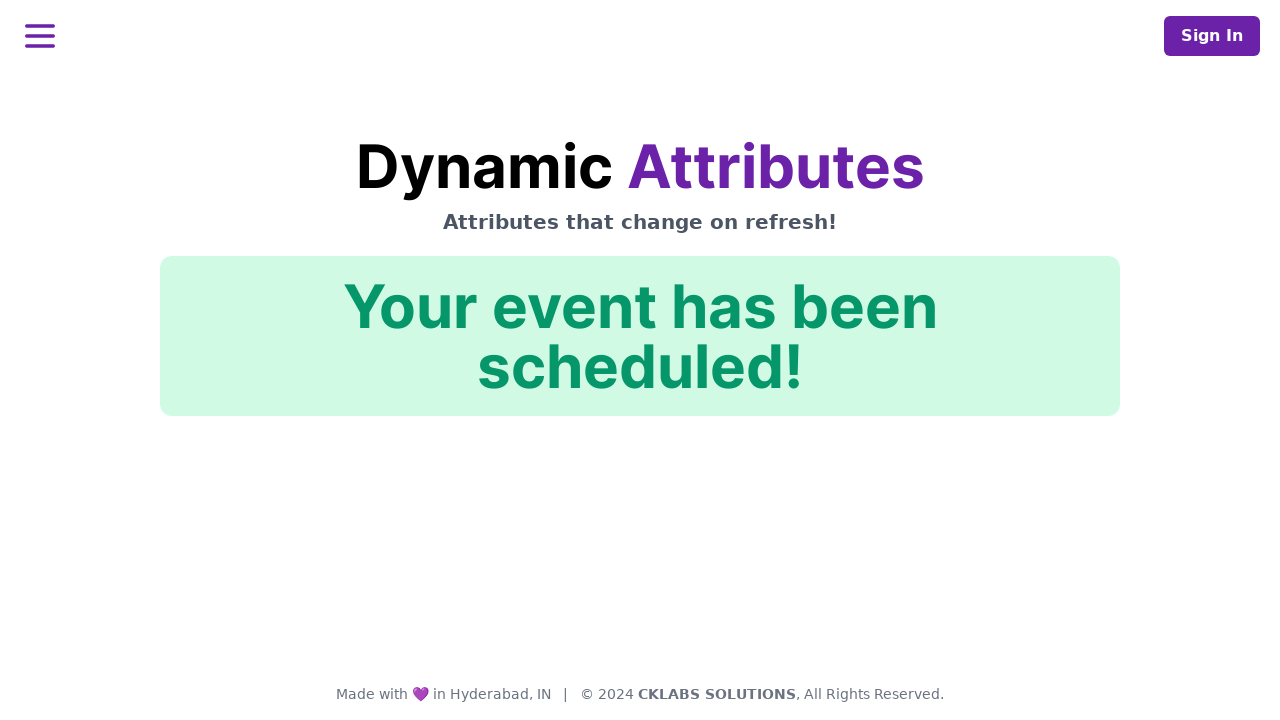